Automates McDonald's customer feedback survey by clicking the continue button and filling in a 3-part survey code from a receipt.

Starting URL: https://www.mcdfoodforthoughts.com/

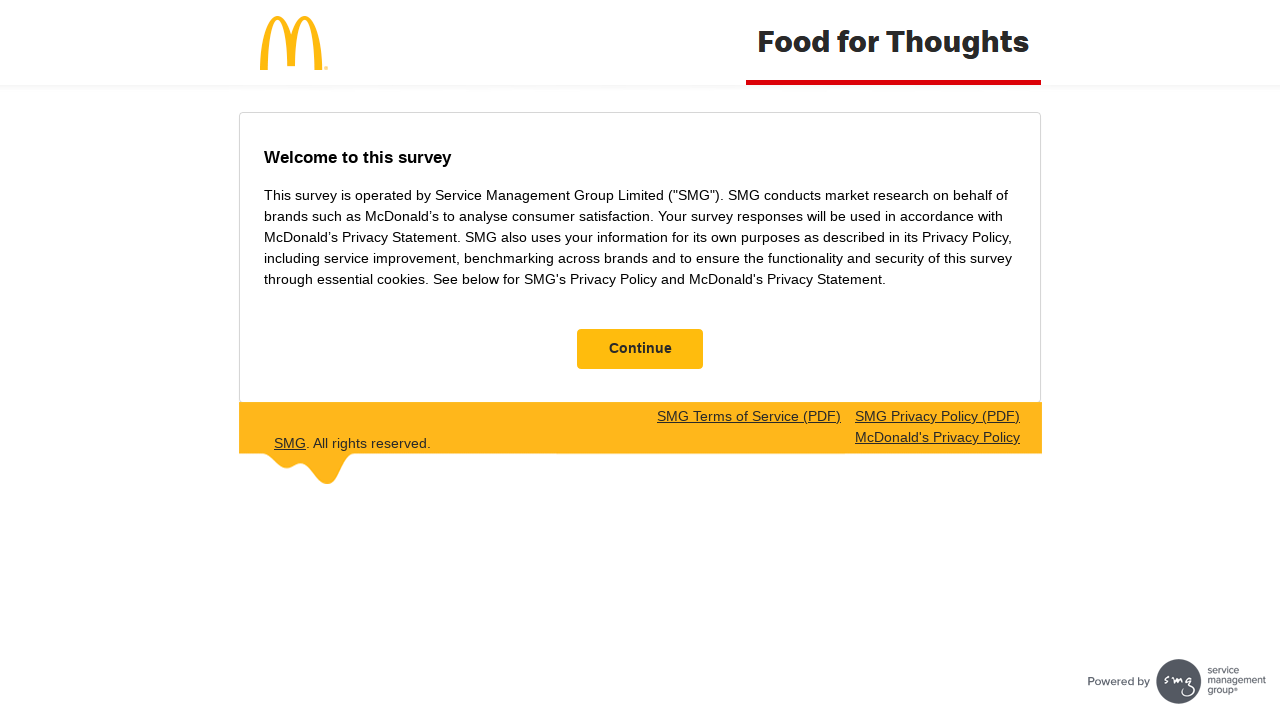

Clicked Continue/Next button to proceed with survey at (640, 349) on input#NextButton
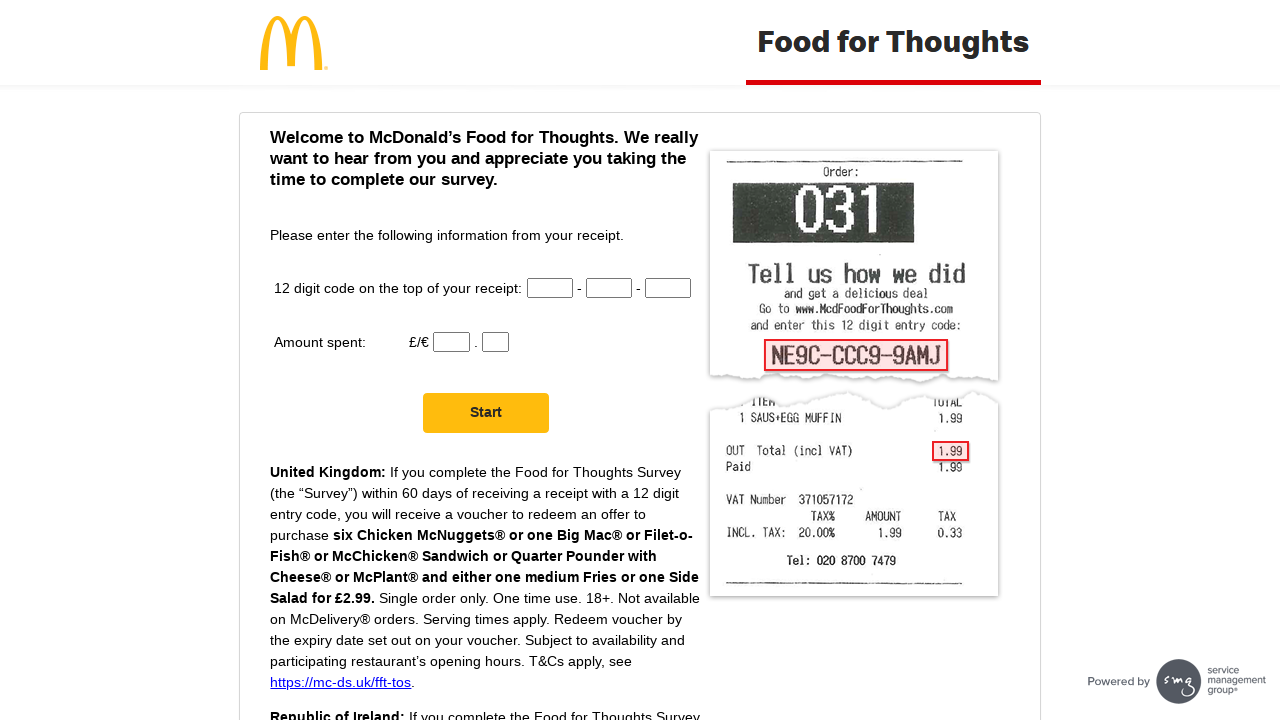

Survey form loaded with code entry fields
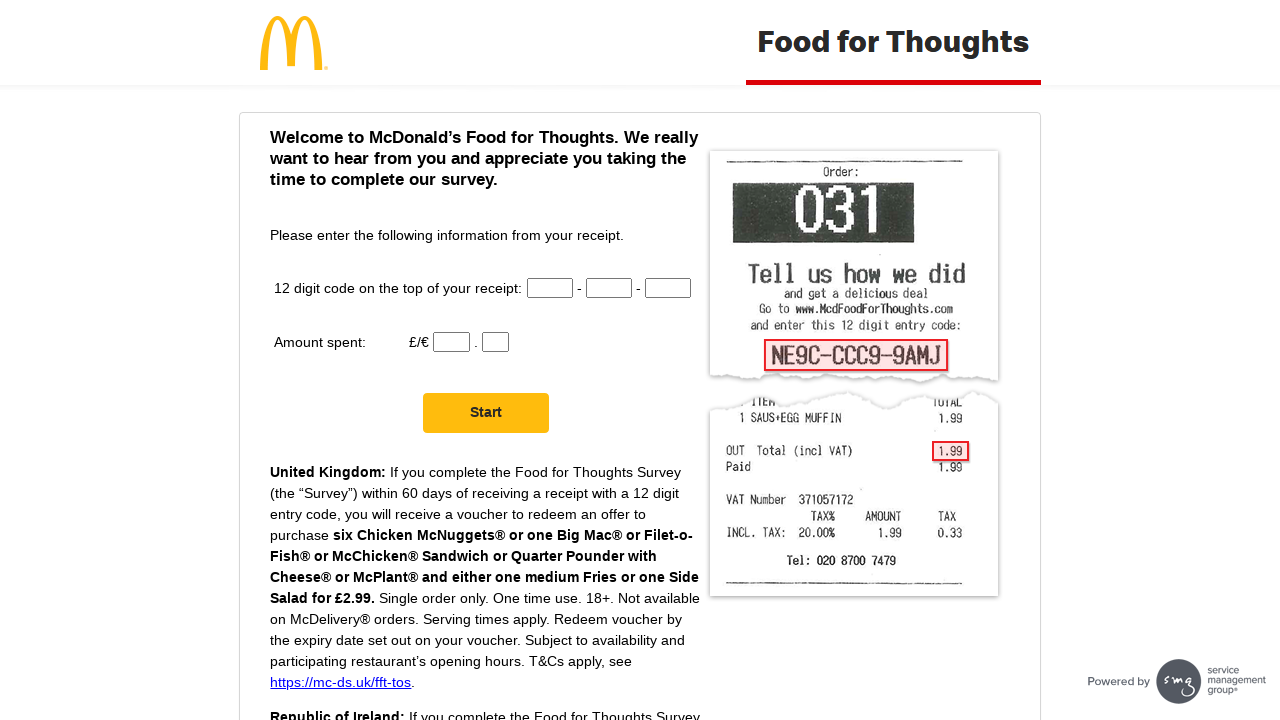

Filled in first survey code part: KM7P on #CN1
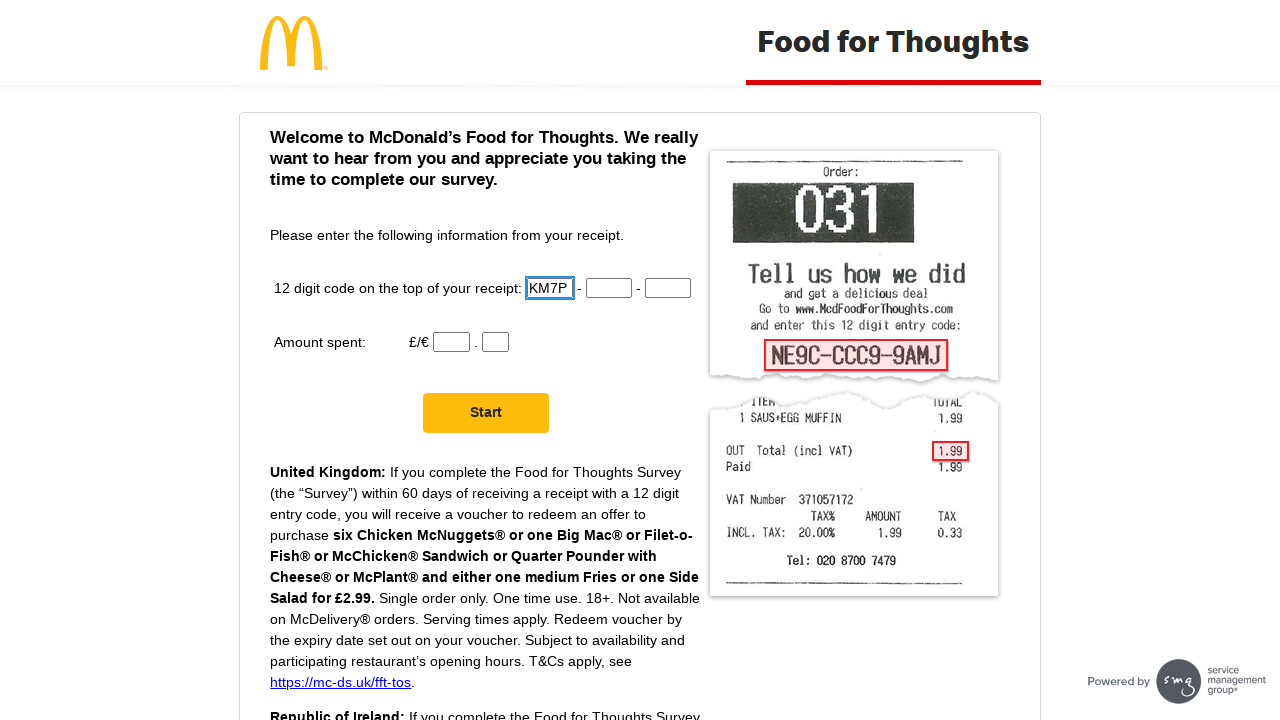

Filled in second survey code part: 2X4N on #CN2
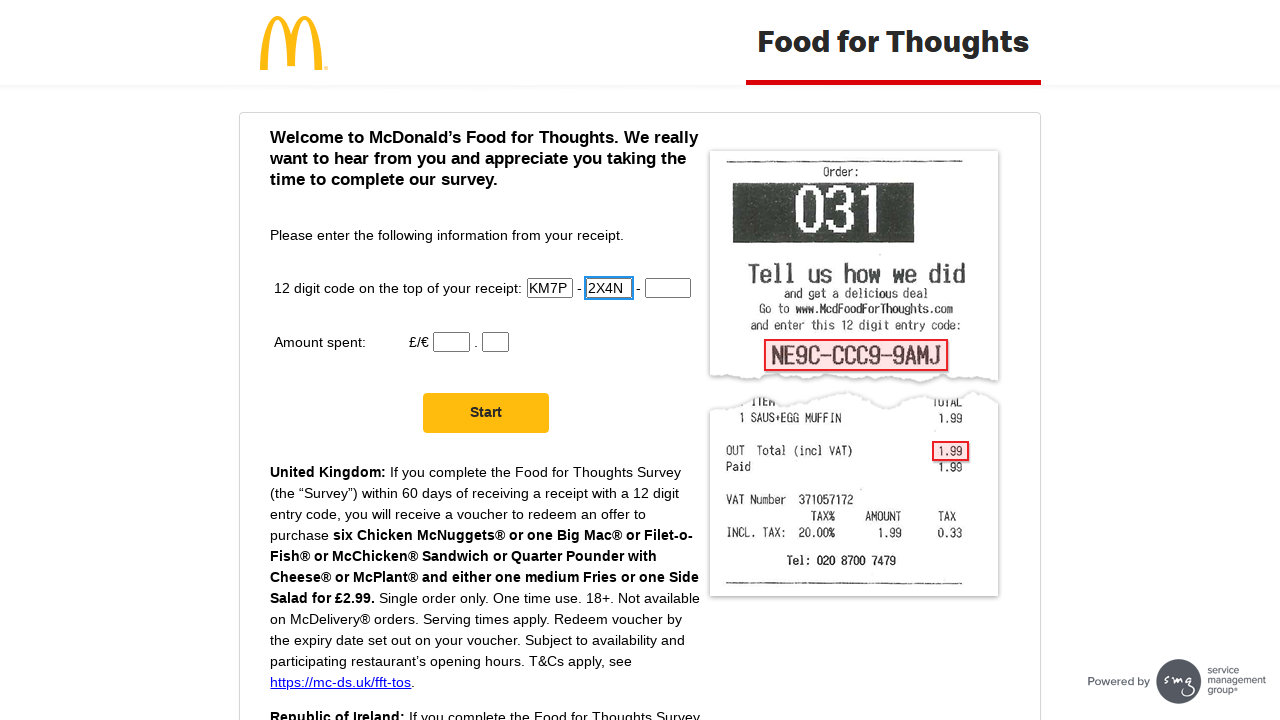

Filled in third survey code part: 9BTL on #CN3
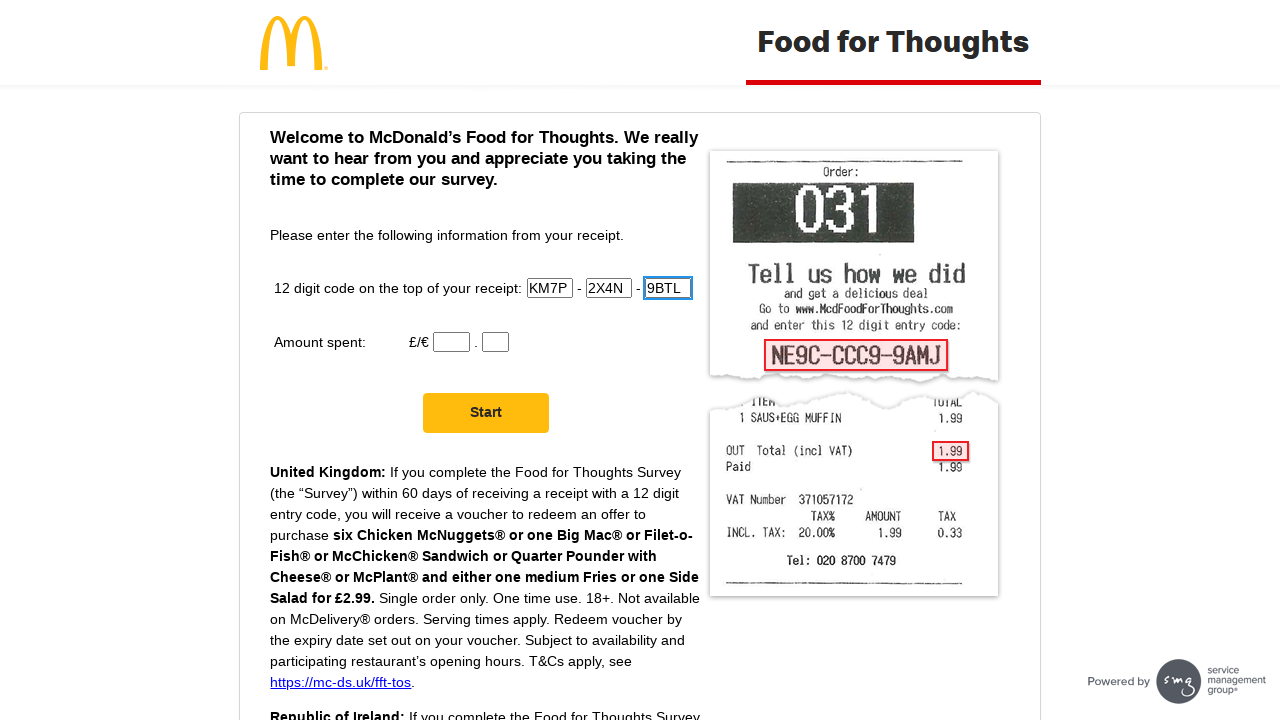

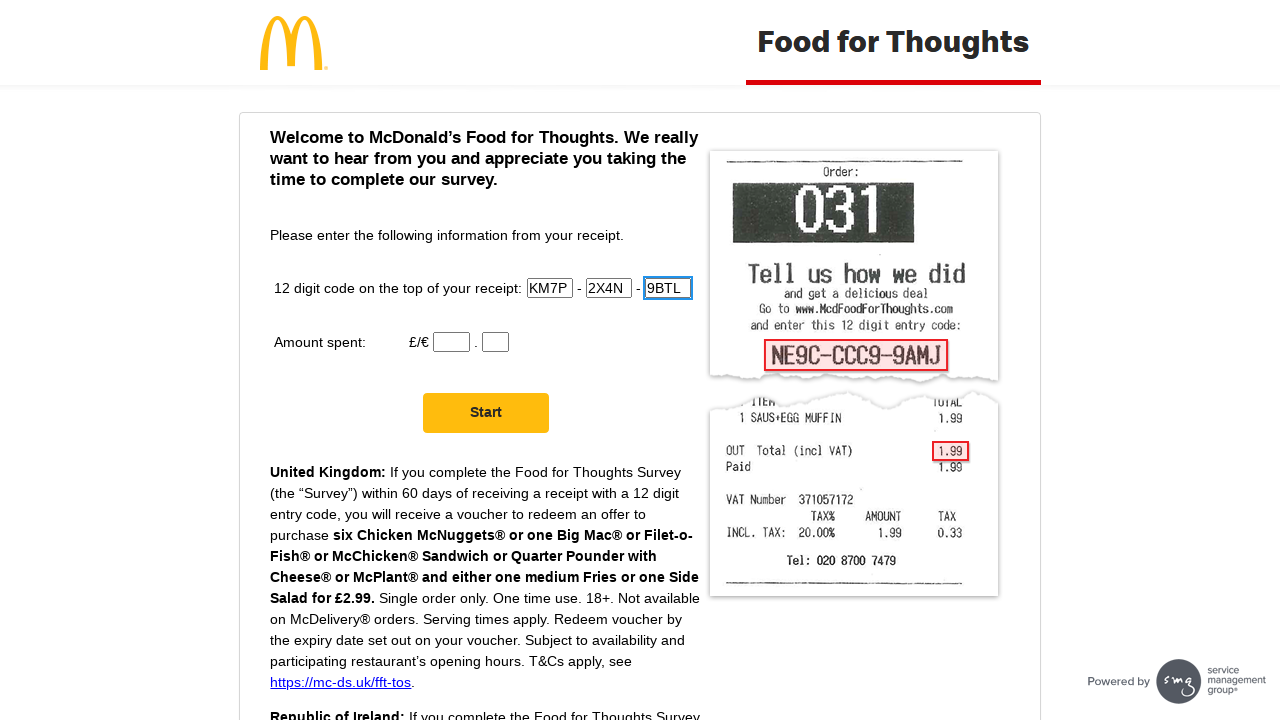